Navigates to OrangeHRM page and verifies the logo image is displayed by checking its source attribute

Starting URL: http://alchemy.hguy.co/orangehrm

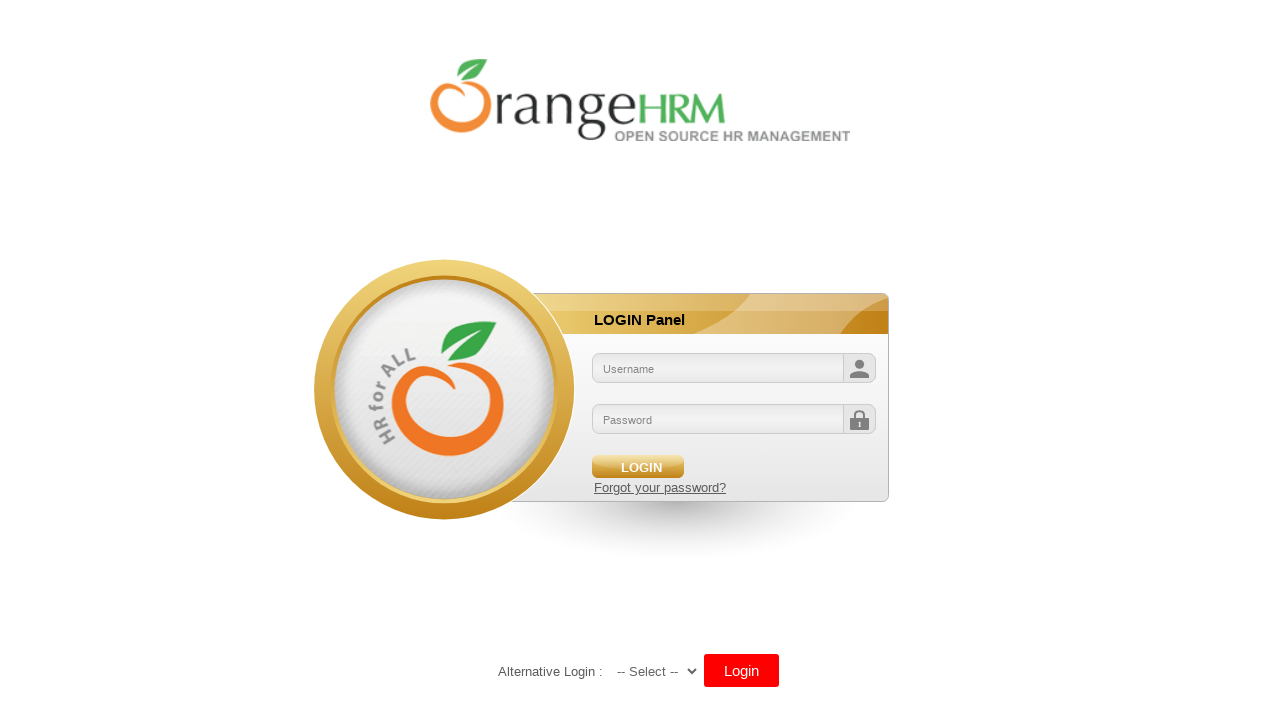

Waited for OrangeHRM logo image to be visible
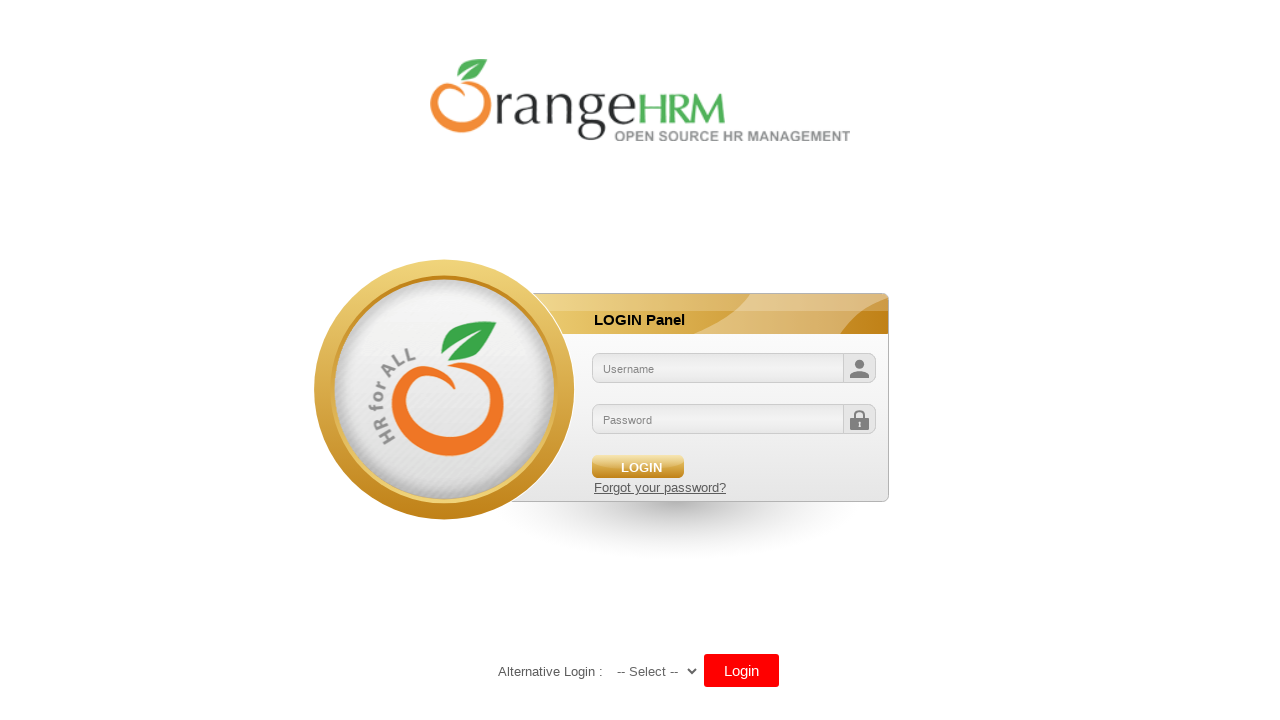

Retrieved logo image source attribute
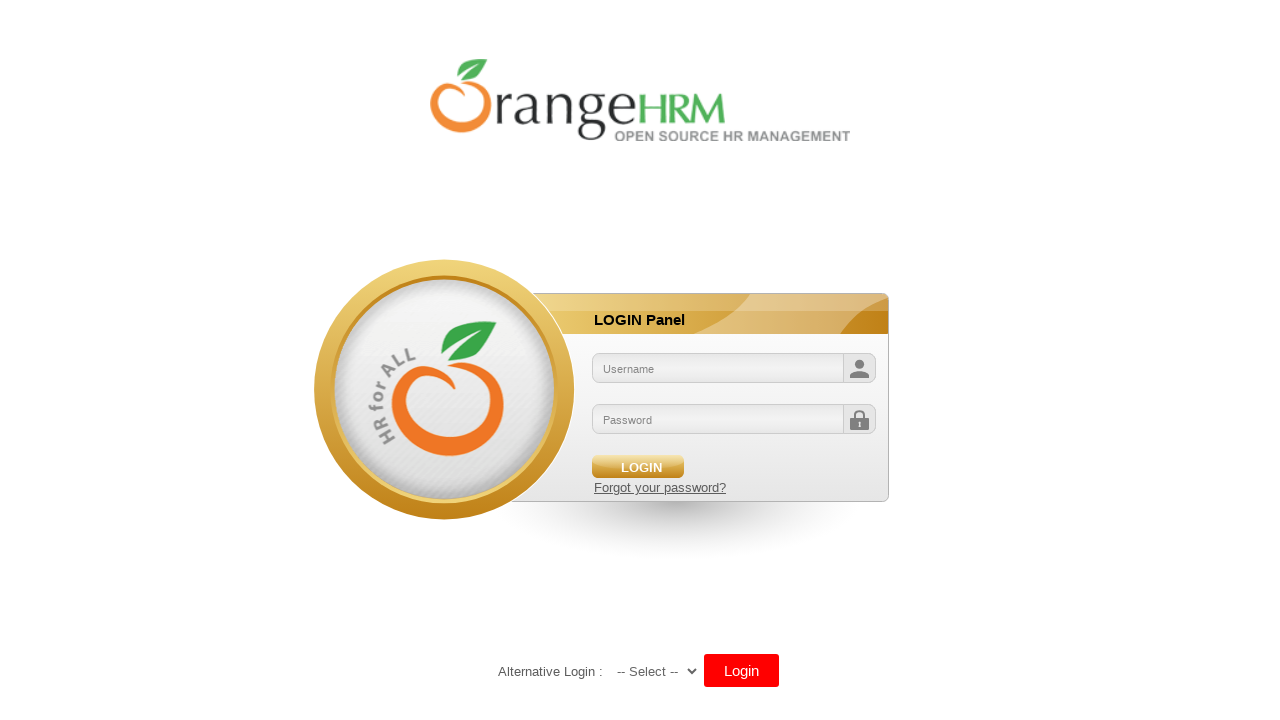

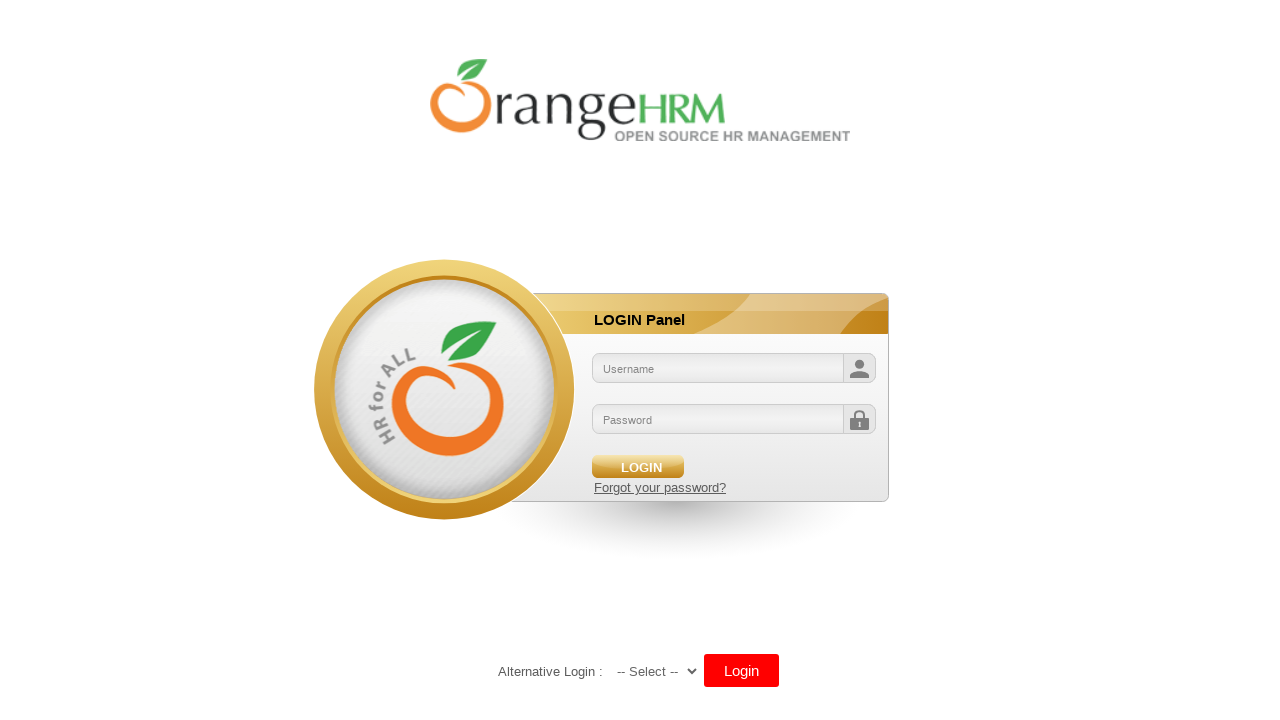